Tests drag and drop functionality by dragging a football element to two different drop zones and verifying the drops were successful

Starting URL: https://v1.training-support.net/selenium/drag-drop

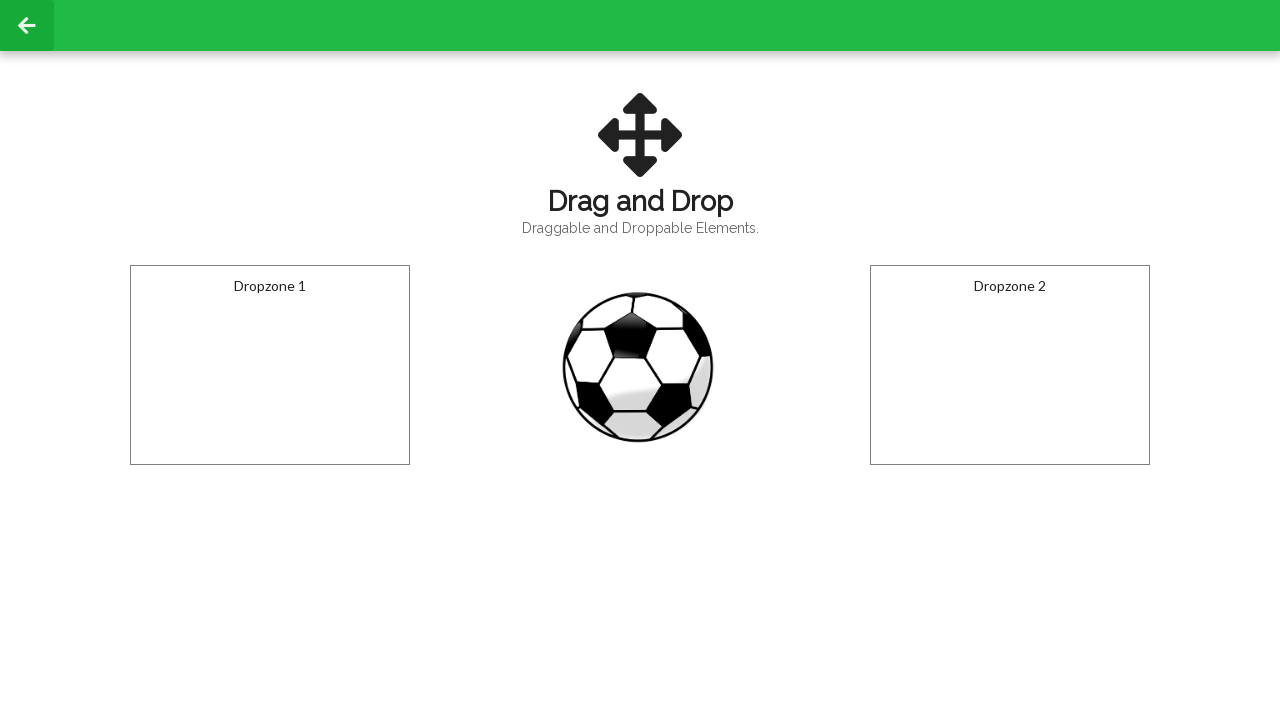

Located football element with ID 'draggable'
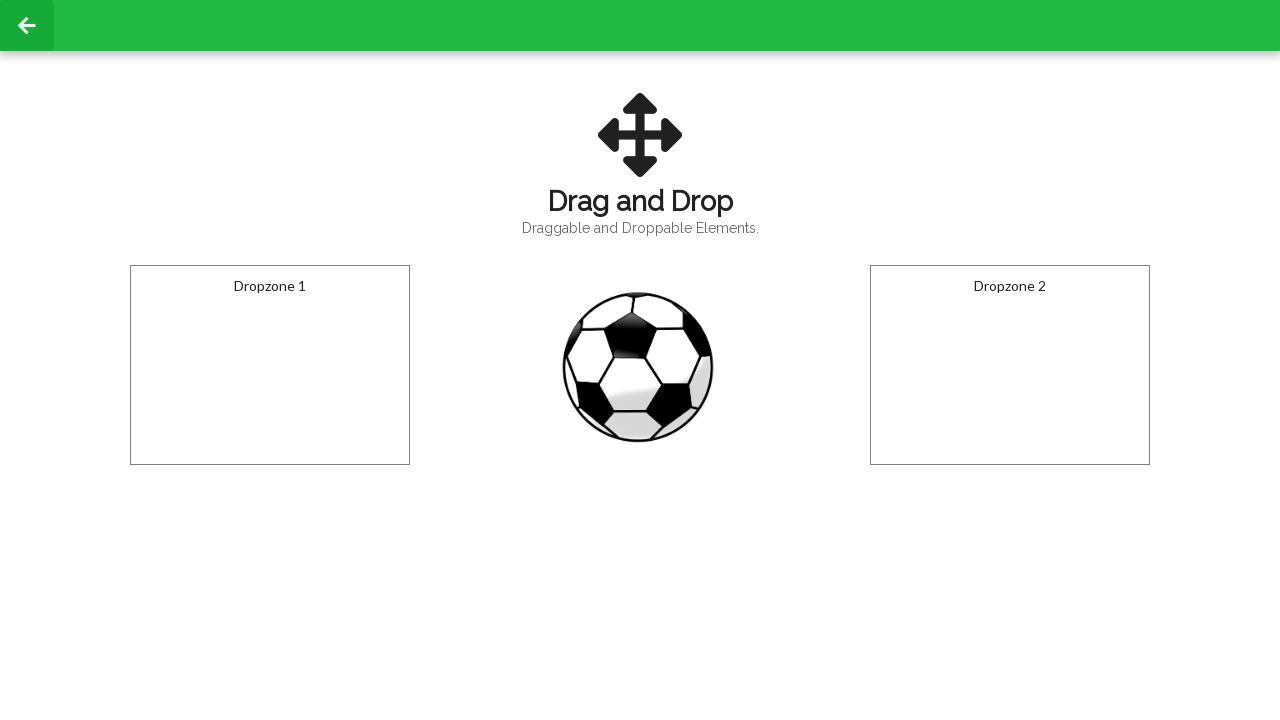

Located first dropzone with ID 'droppable'
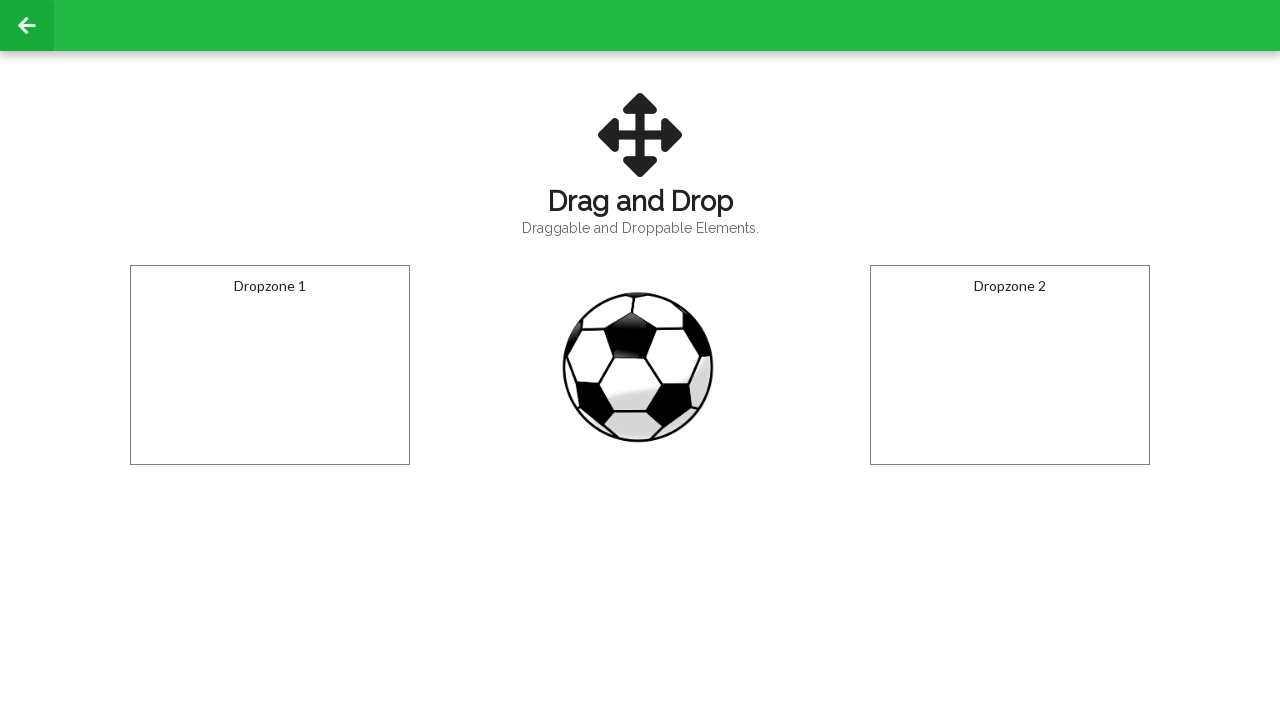

Dragged football element to first dropzone at (270, 365)
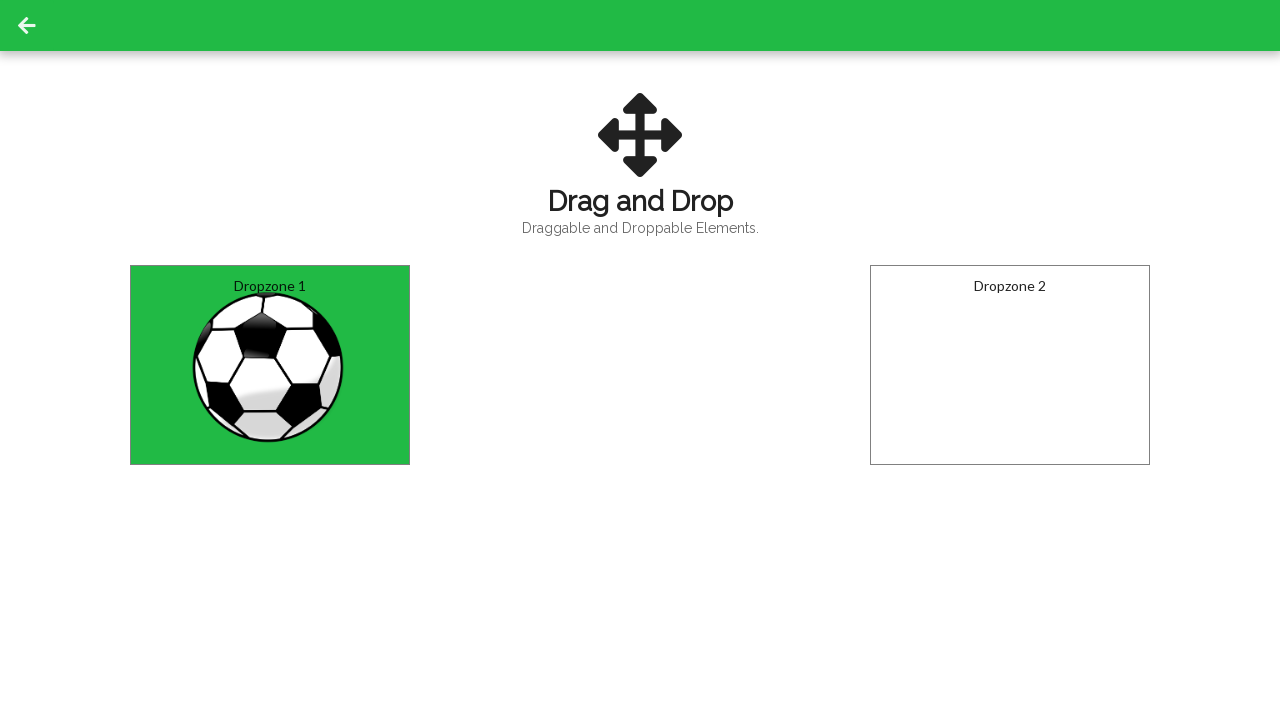

Waited 1000ms for drop to complete
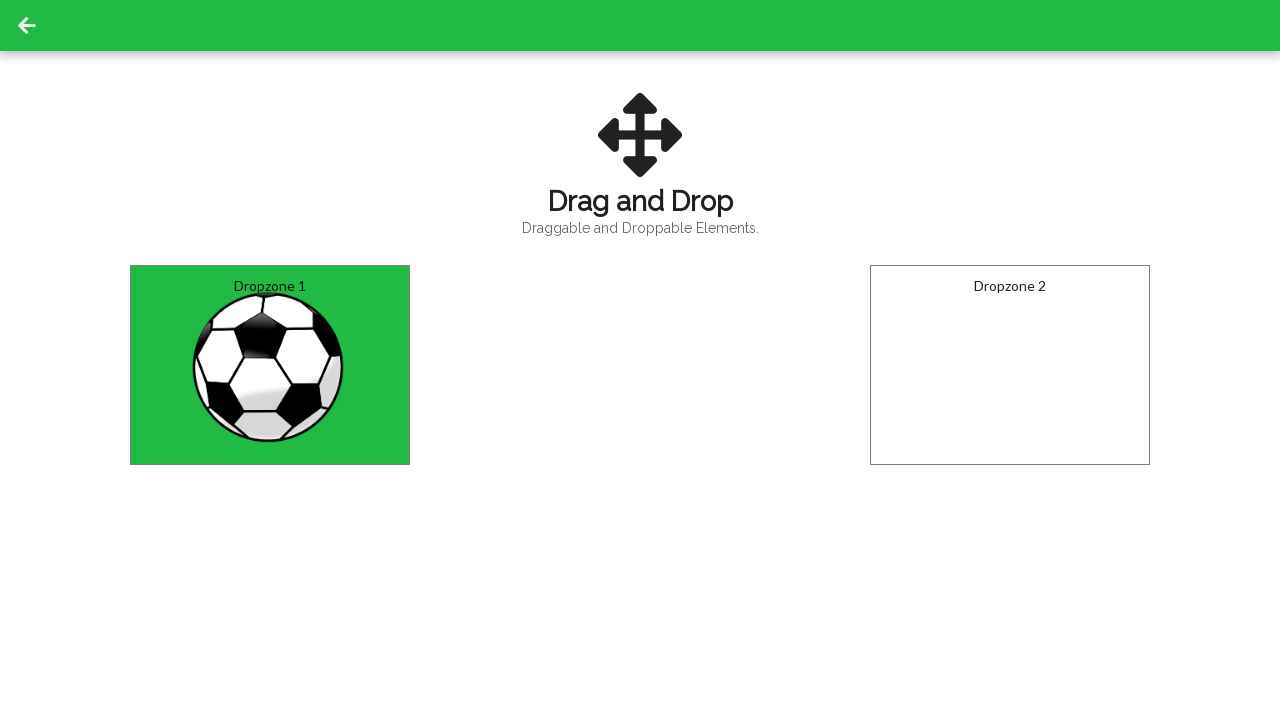

Retrieved text content from first dropzone
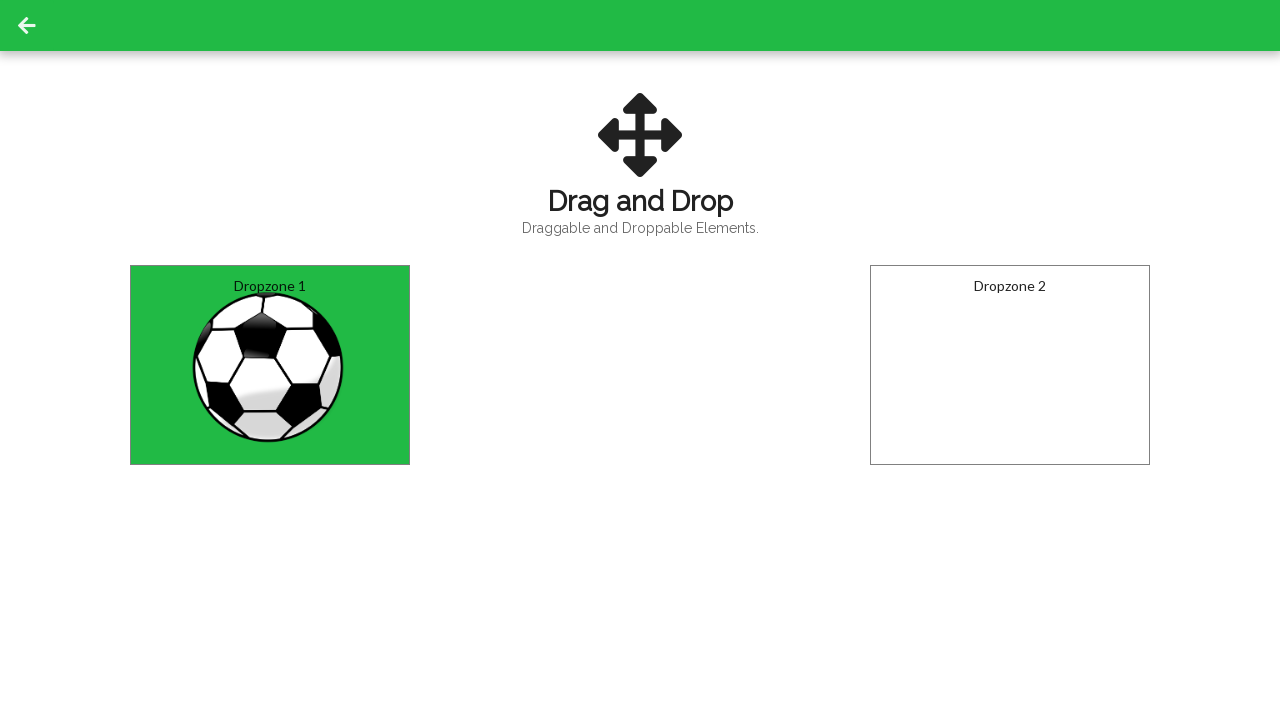

Verified first dropzone shows 'Dropped!' text
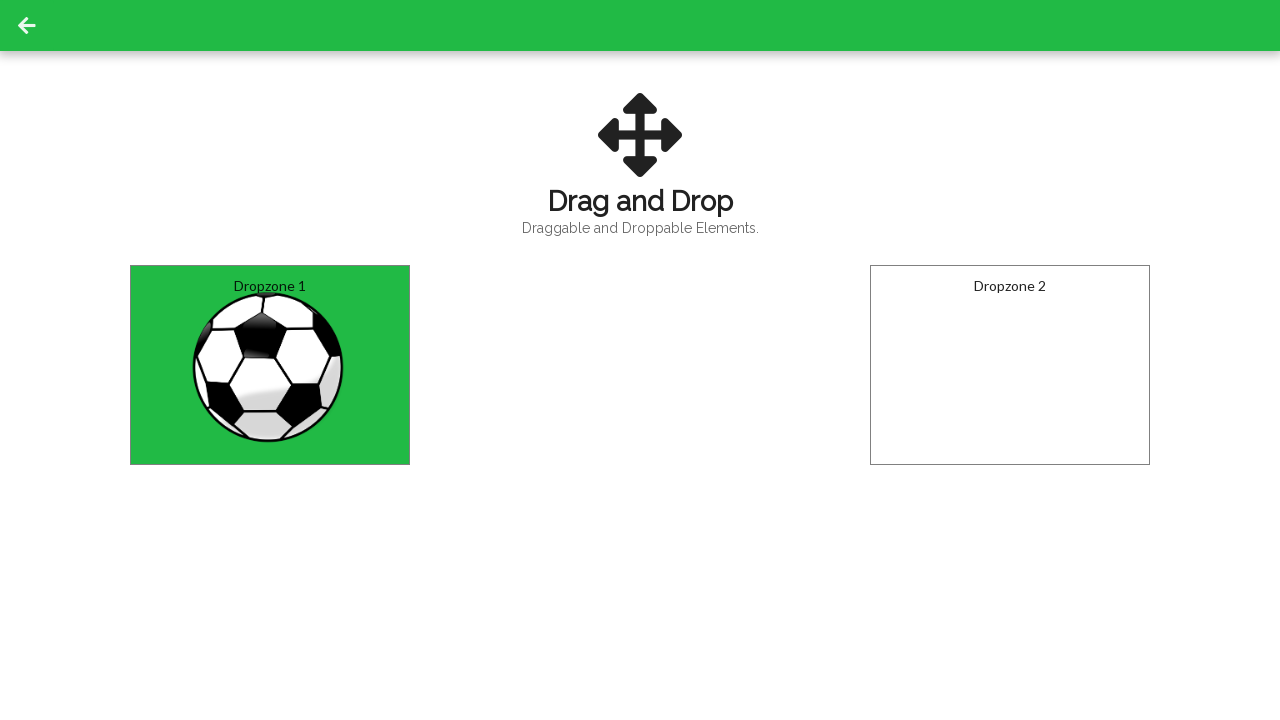

Located second dropzone with ID 'dropzone2'
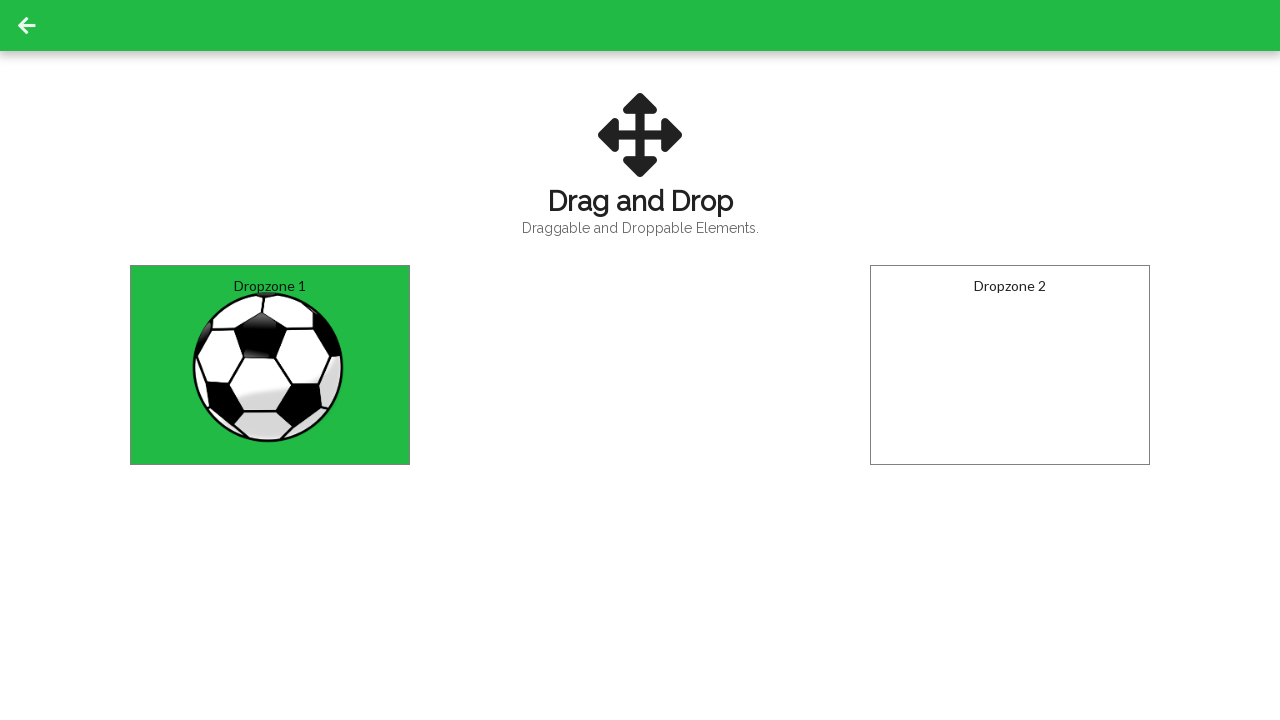

Dragged football element to second dropzone at (1010, 365)
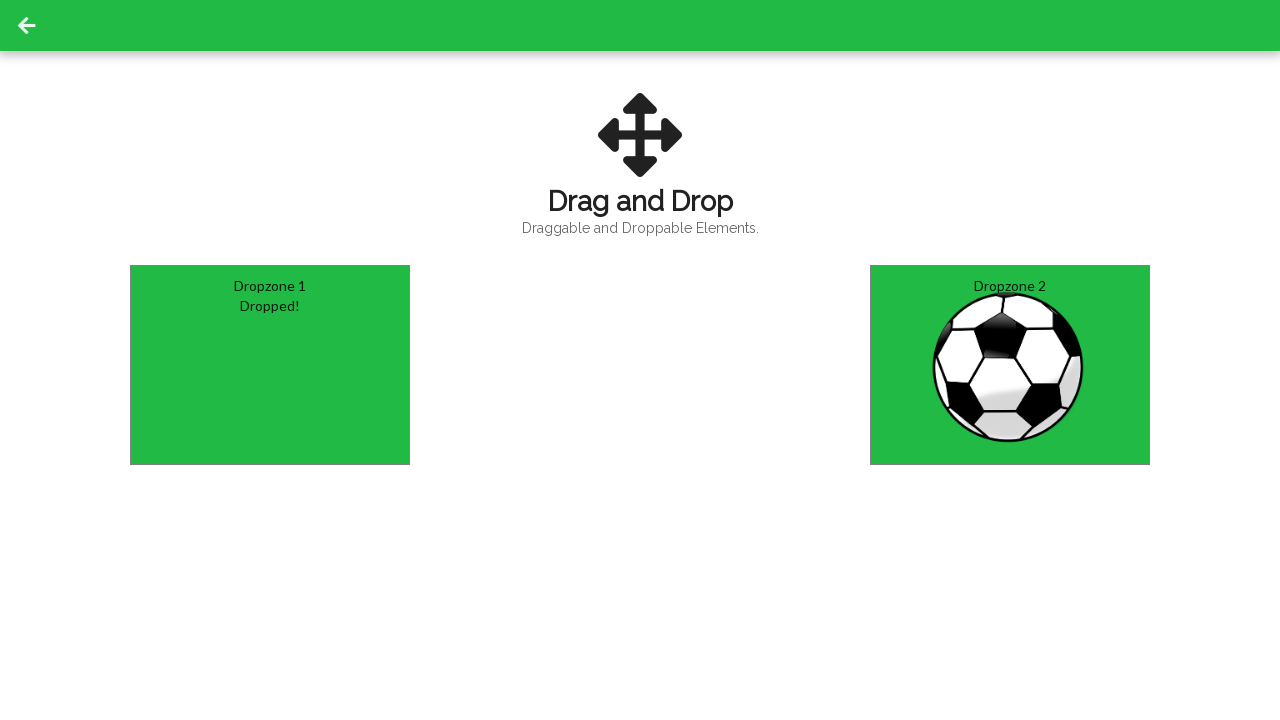

Retrieved text content from second dropzone
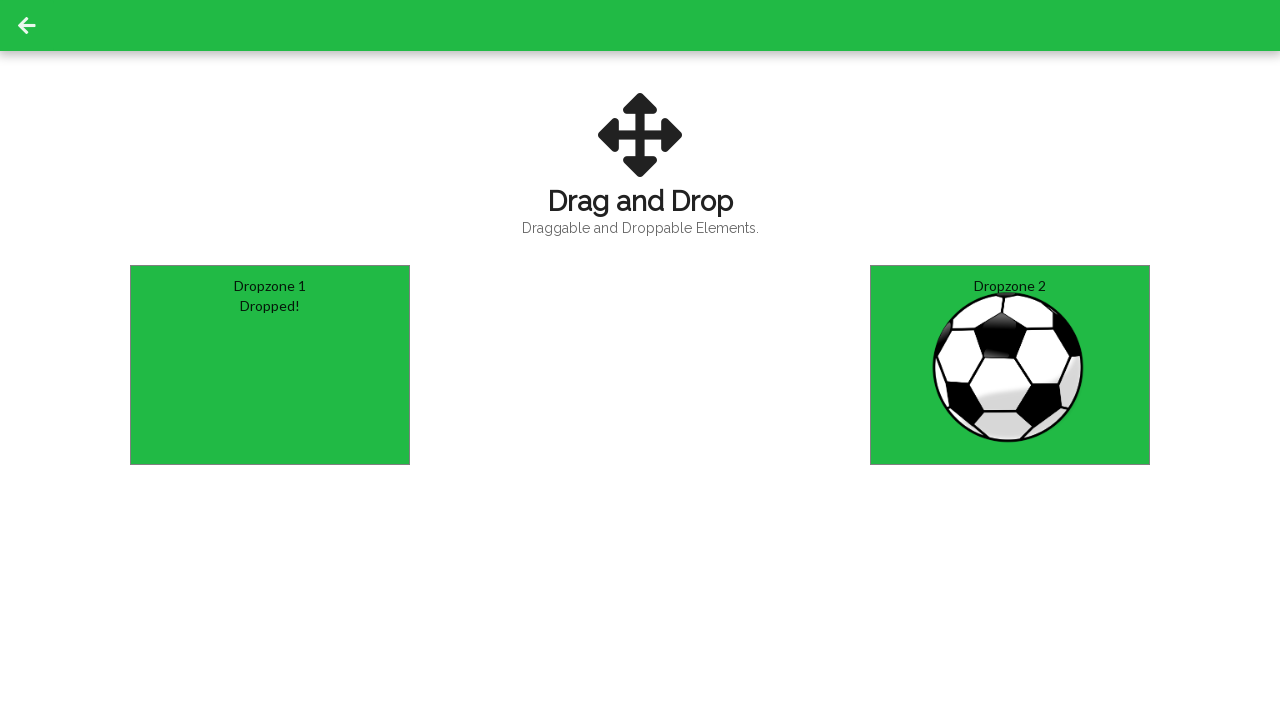

Verified second dropzone shows 'Dropped!' text
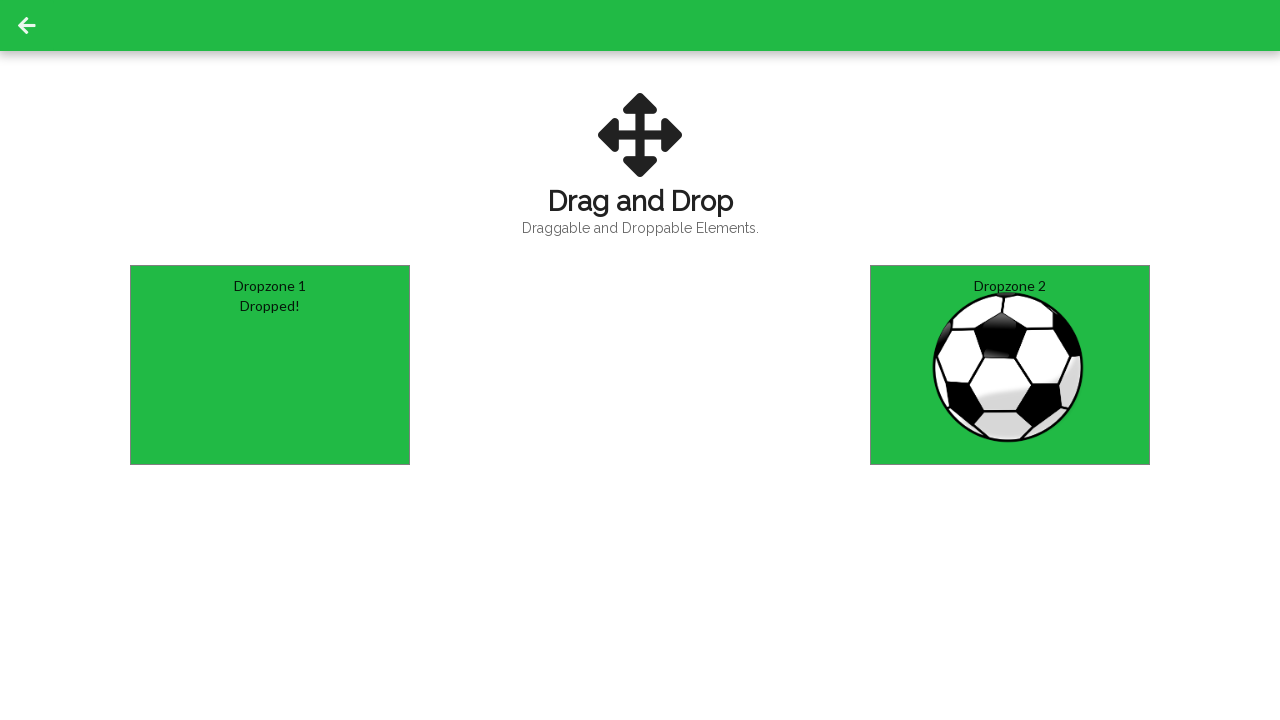

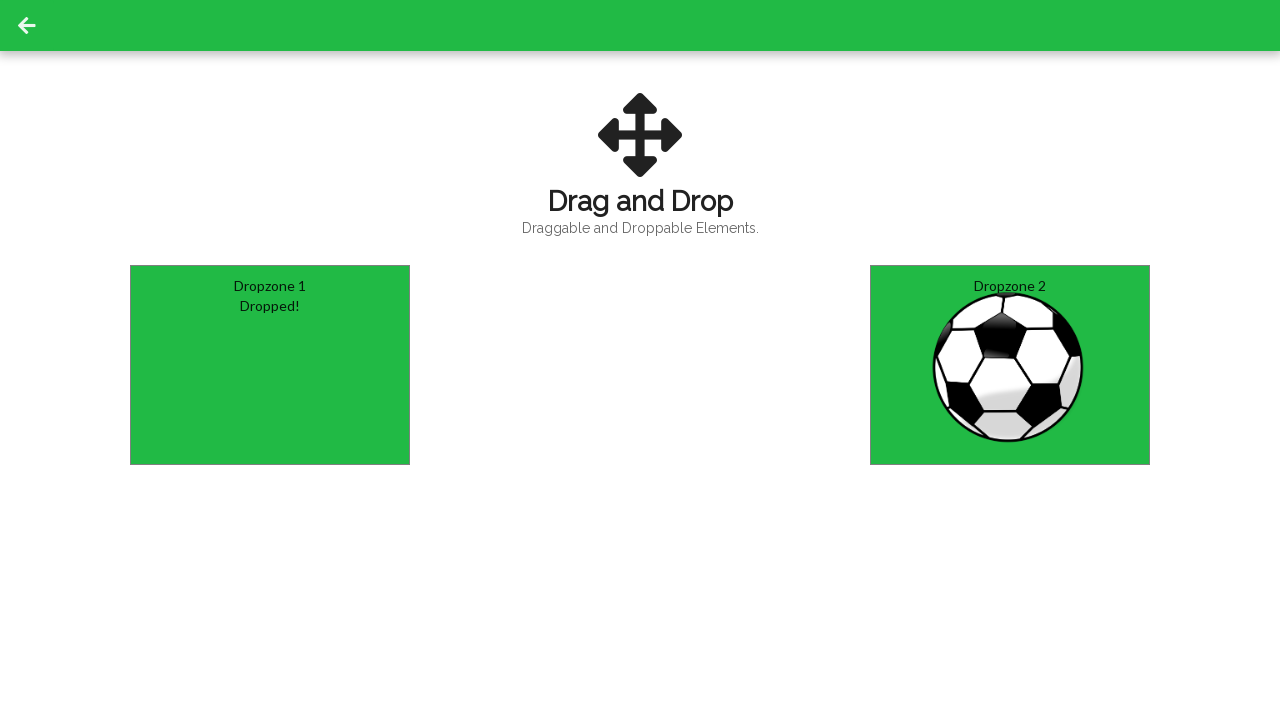